Navigates to Mint House website and verifies the page loads successfully by checking page content.

Starting URL: https://minthouse.com/

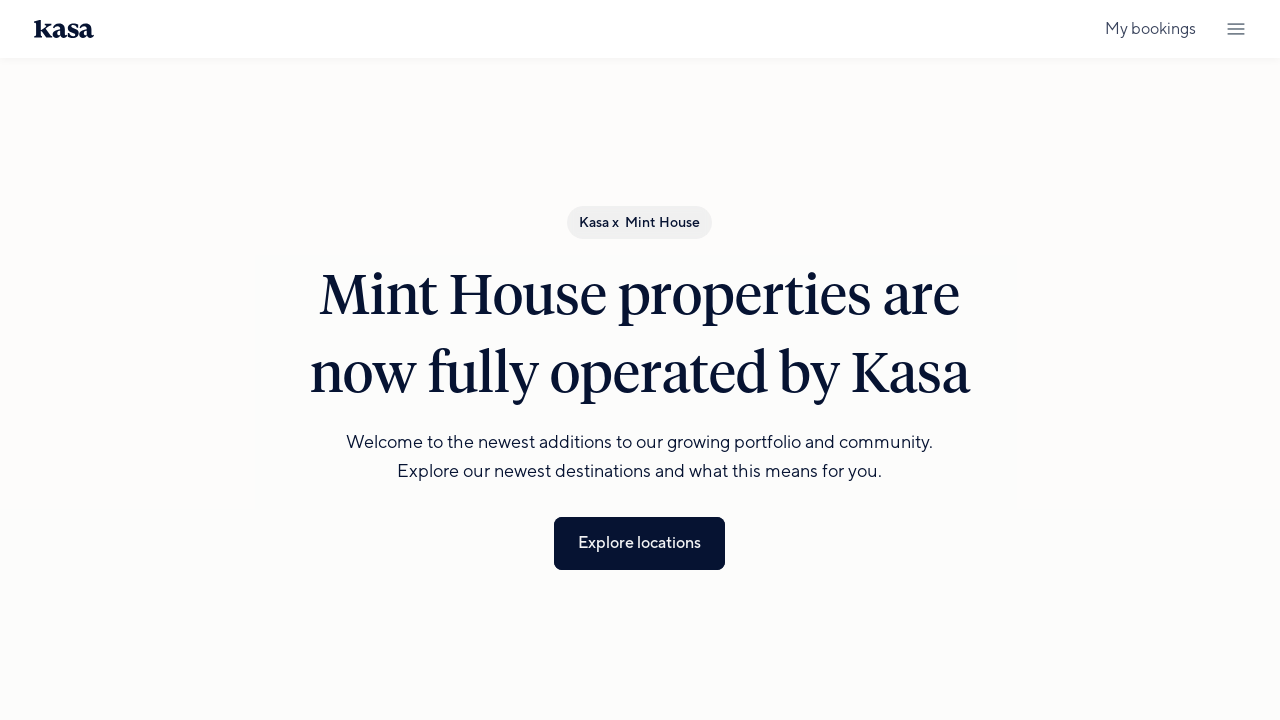

Waited for page to load and div element to appear
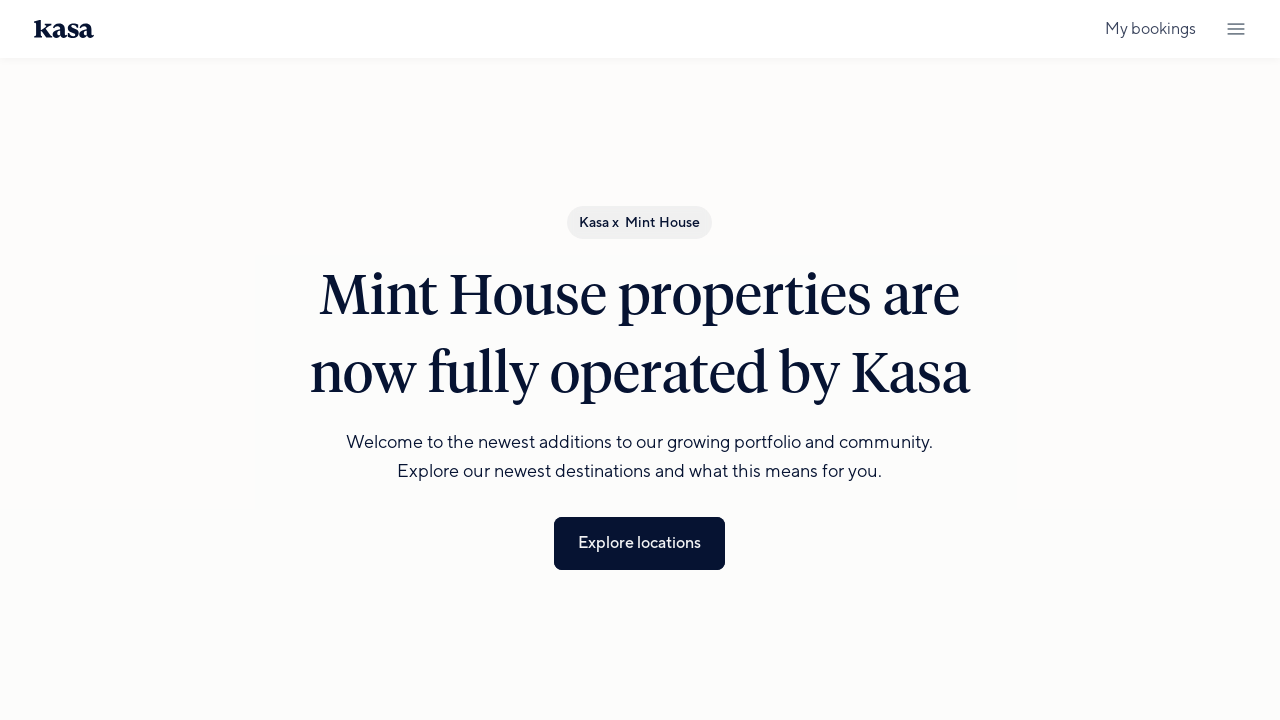

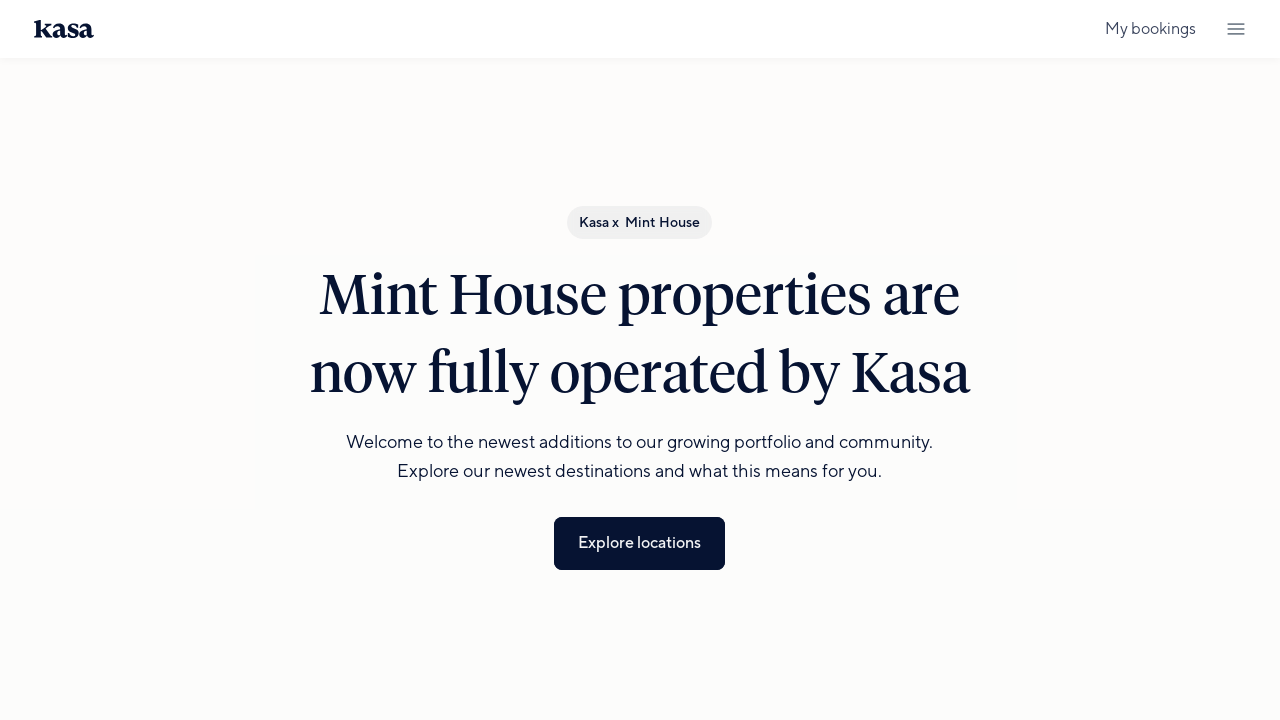